Navigates to the Automation Exercise homepage and clicks on the Test Cases link to verify navigation to the test cases page.

Starting URL: https://automationexercise.com/

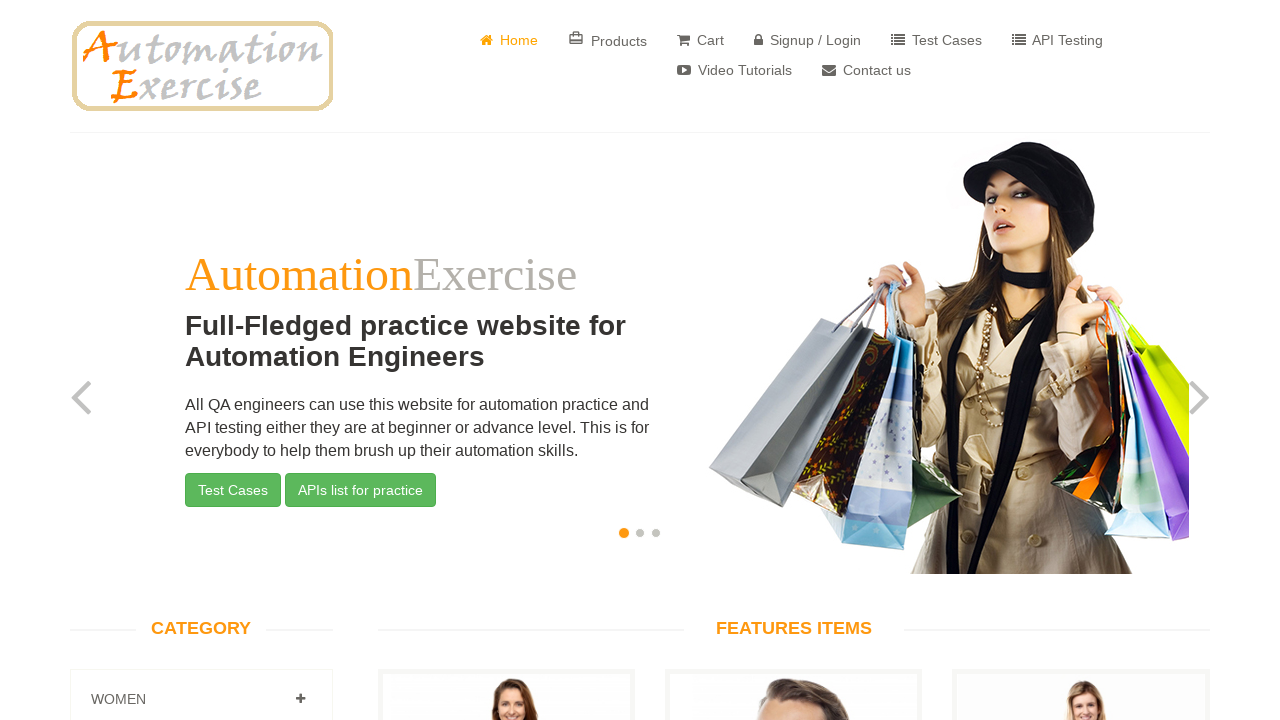

Navigated to Automation Exercise homepage
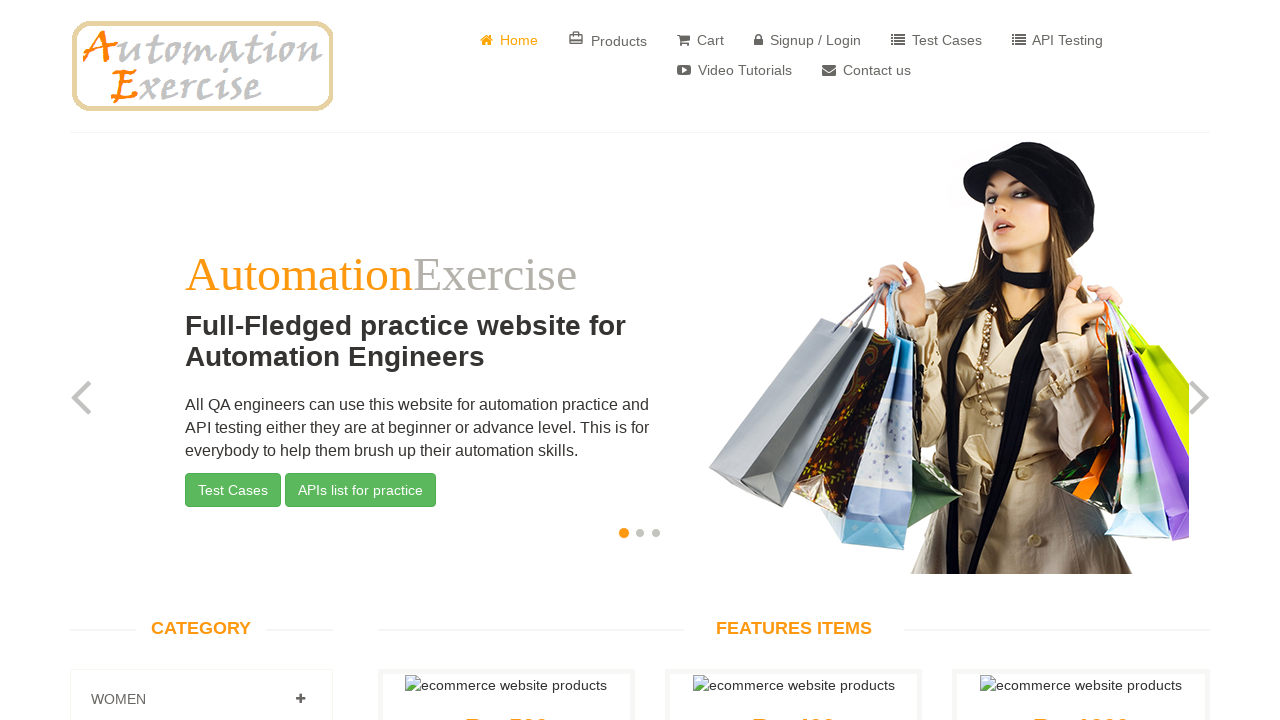

Clicked on Test Cases link at (936, 40) on a[href='/test_cases']
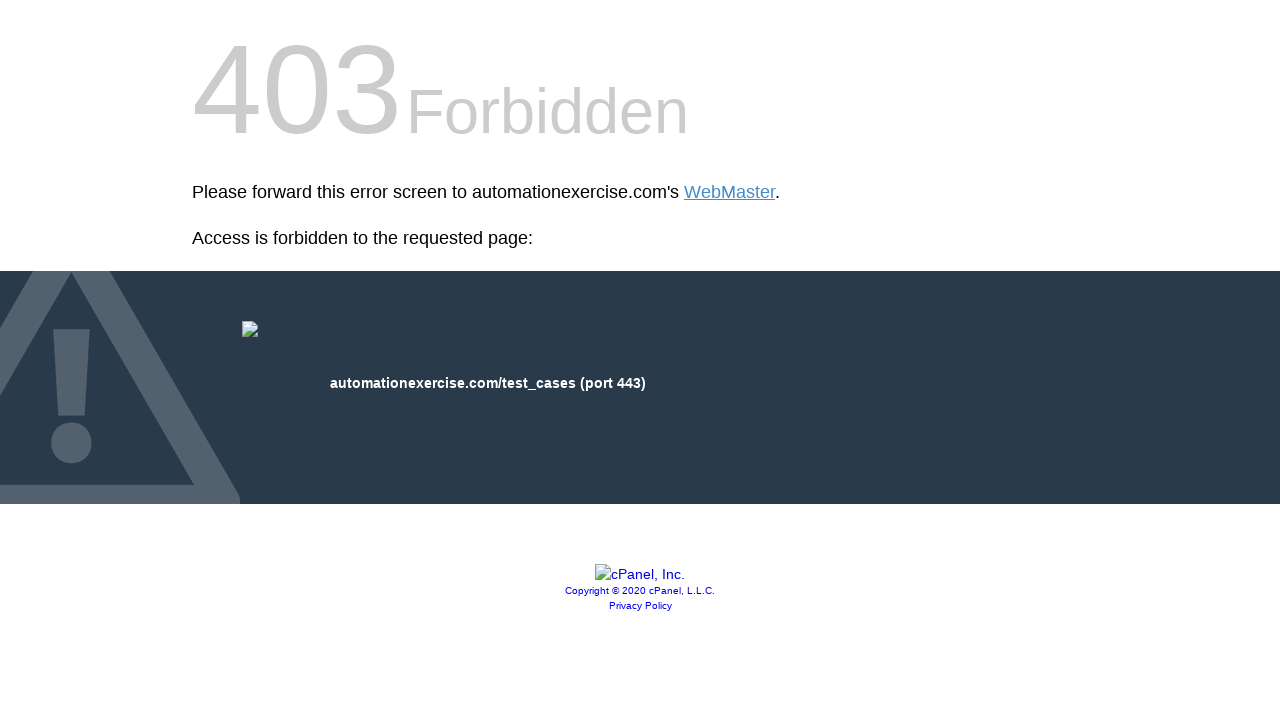

Test cases page loaded successfully
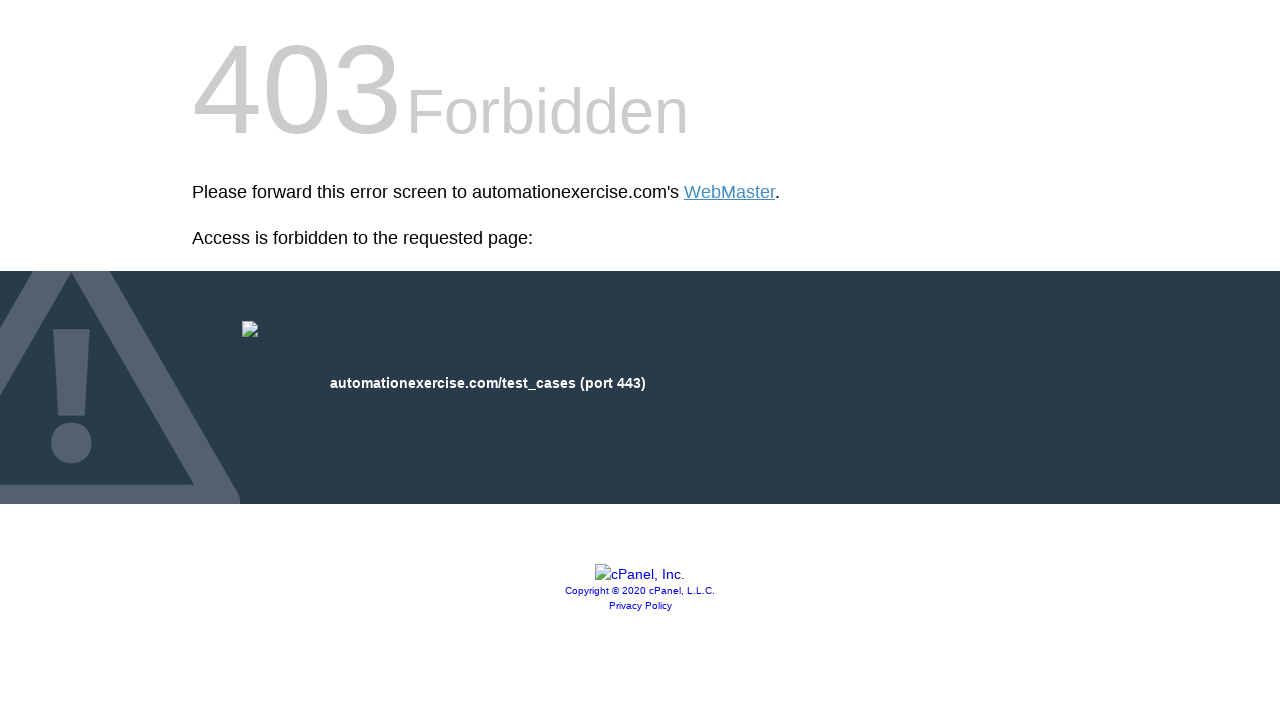

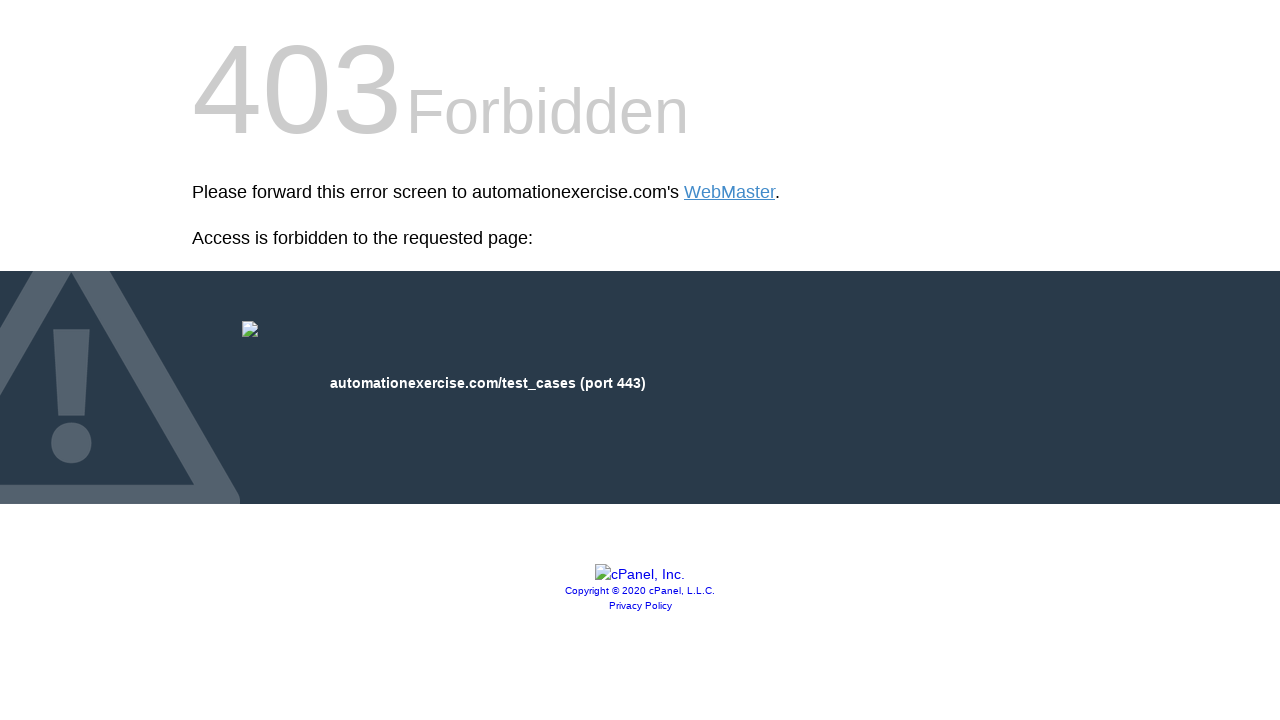